Tests a To-Do app by clicking on list items to mark them complete, adding a new todo item with text "LambdaTest", and verifying the page heading is displayed.

Starting URL: https://stage-lambda-devops-use-only.lambdatestinternal.com/To-do-app/index.html

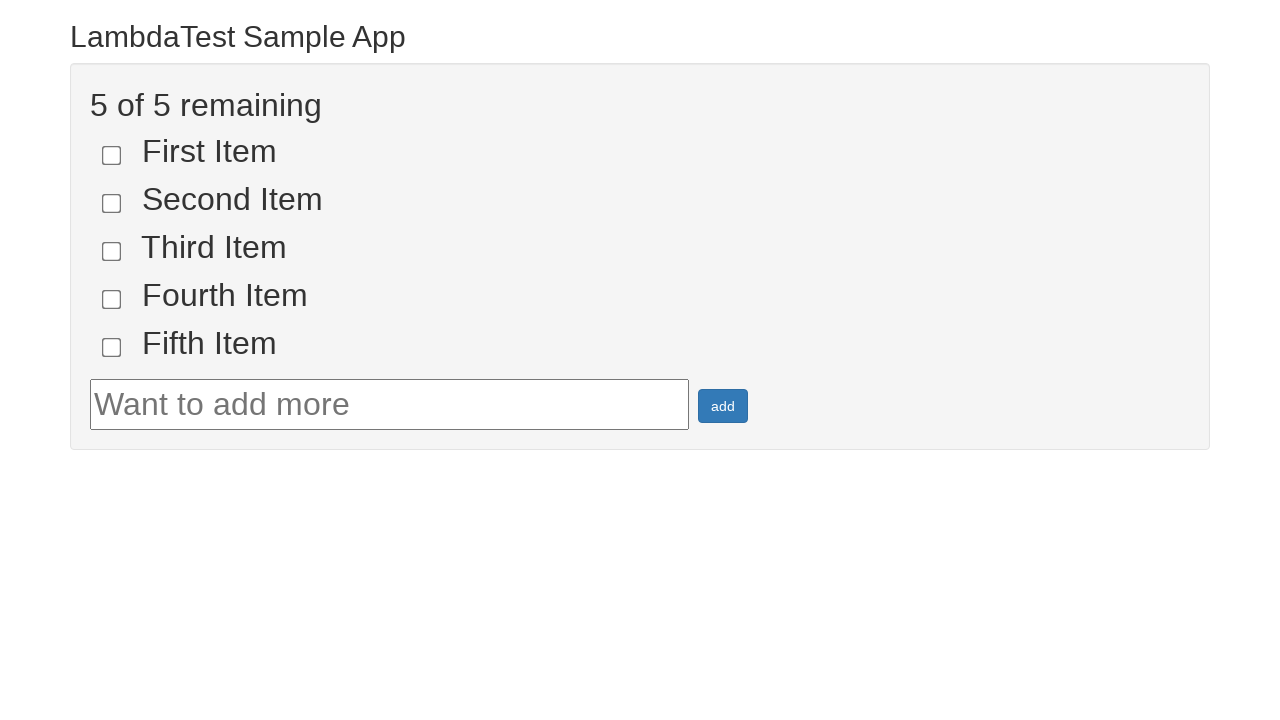

Clicked on the first list item to mark it complete at (112, 155) on [name='li1']
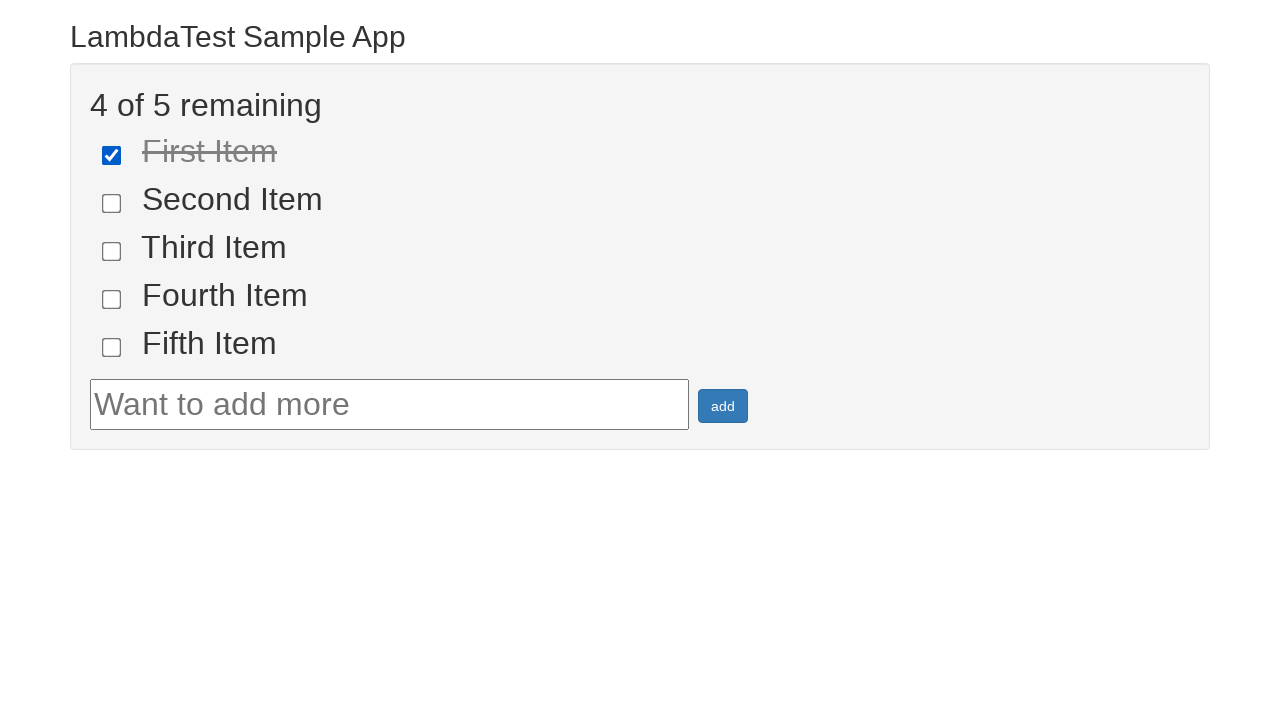

Clicked on the second list item to mark it complete at (112, 203) on [name='li2']
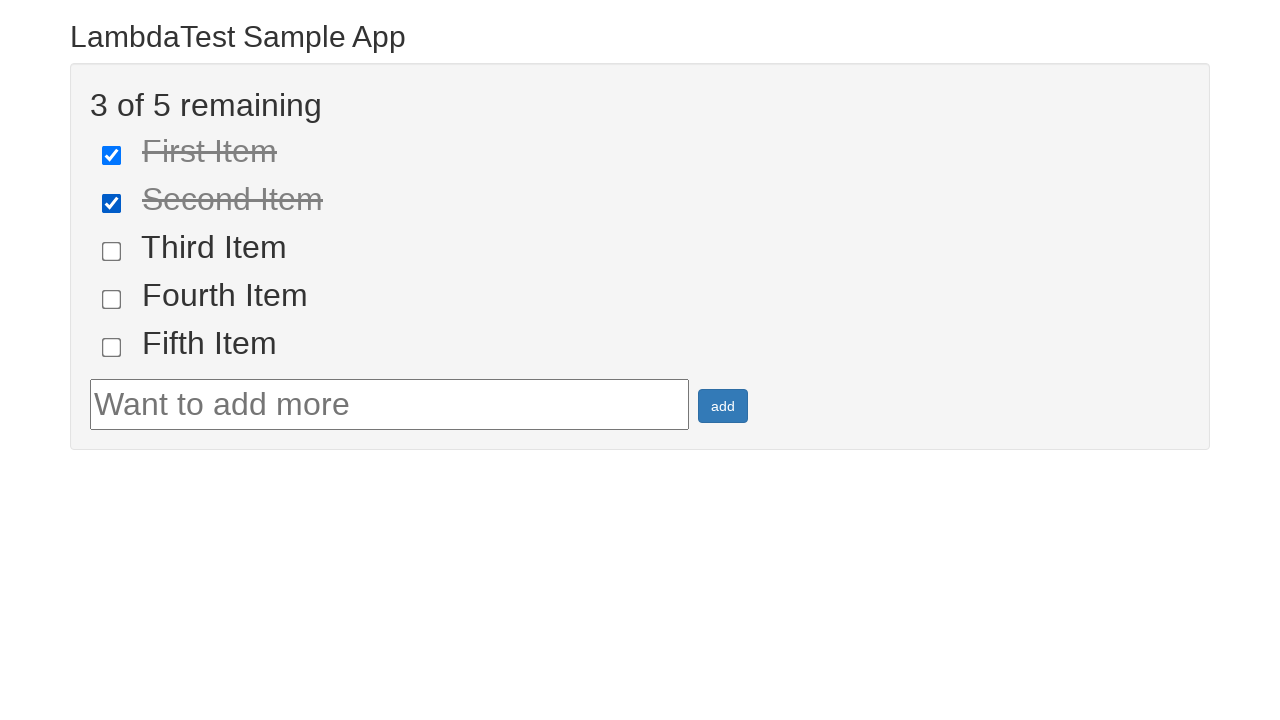

Filled todo input field with 'LambdaTest' on #sampletodotext
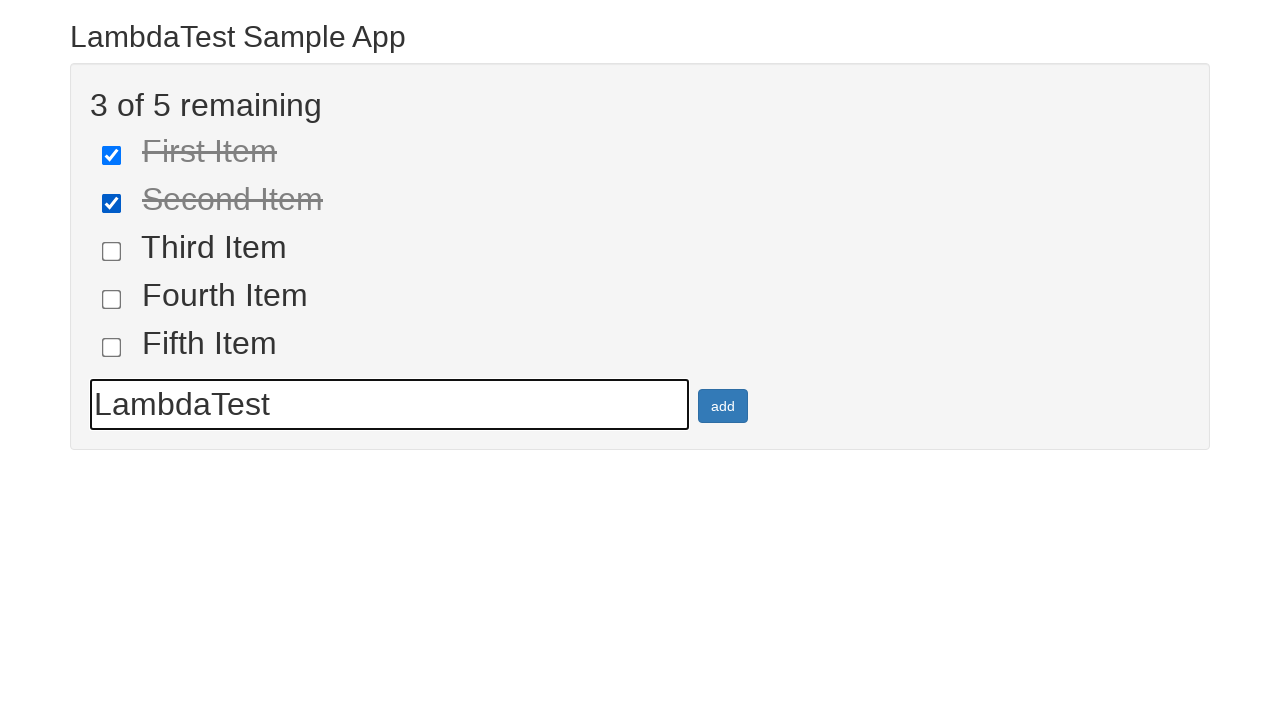

Clicked add button to create new todo item at (723, 406) on #addbutton
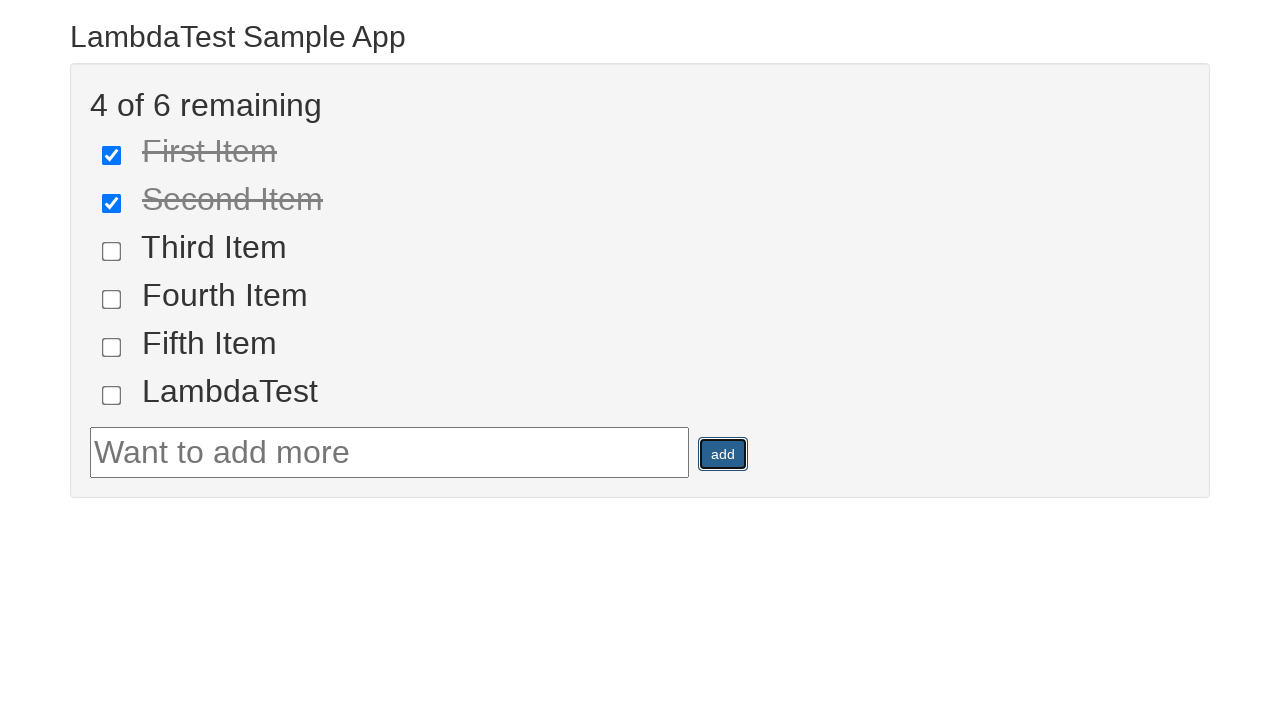

Verified that page heading is visible
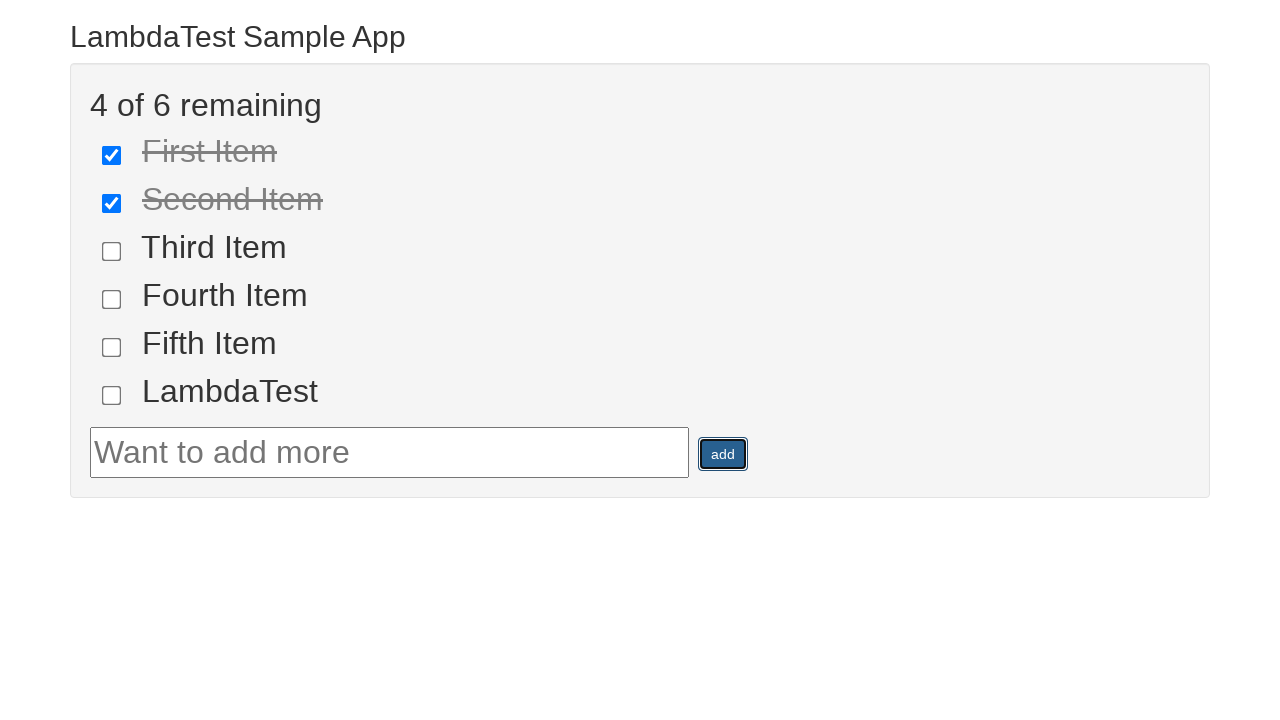

Retrieved heading text content: LambdaTest Sample App
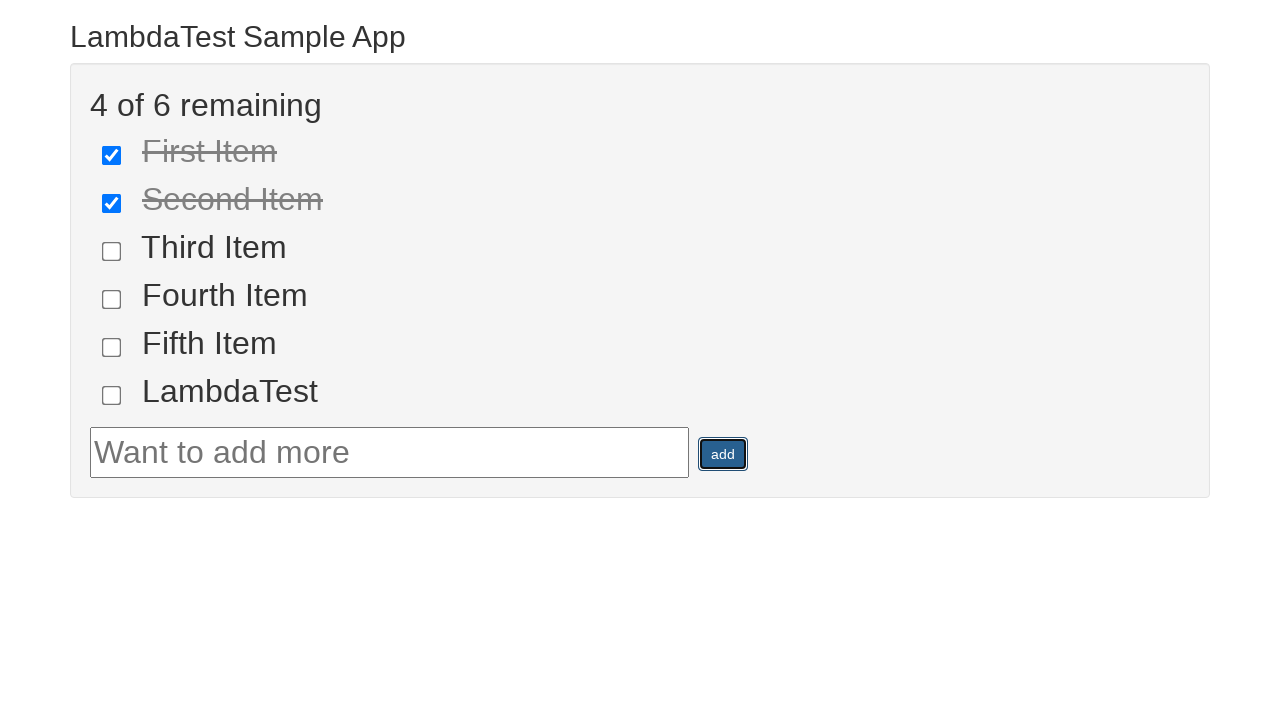

Clicked on the page heading at (640, 36) on .container h2
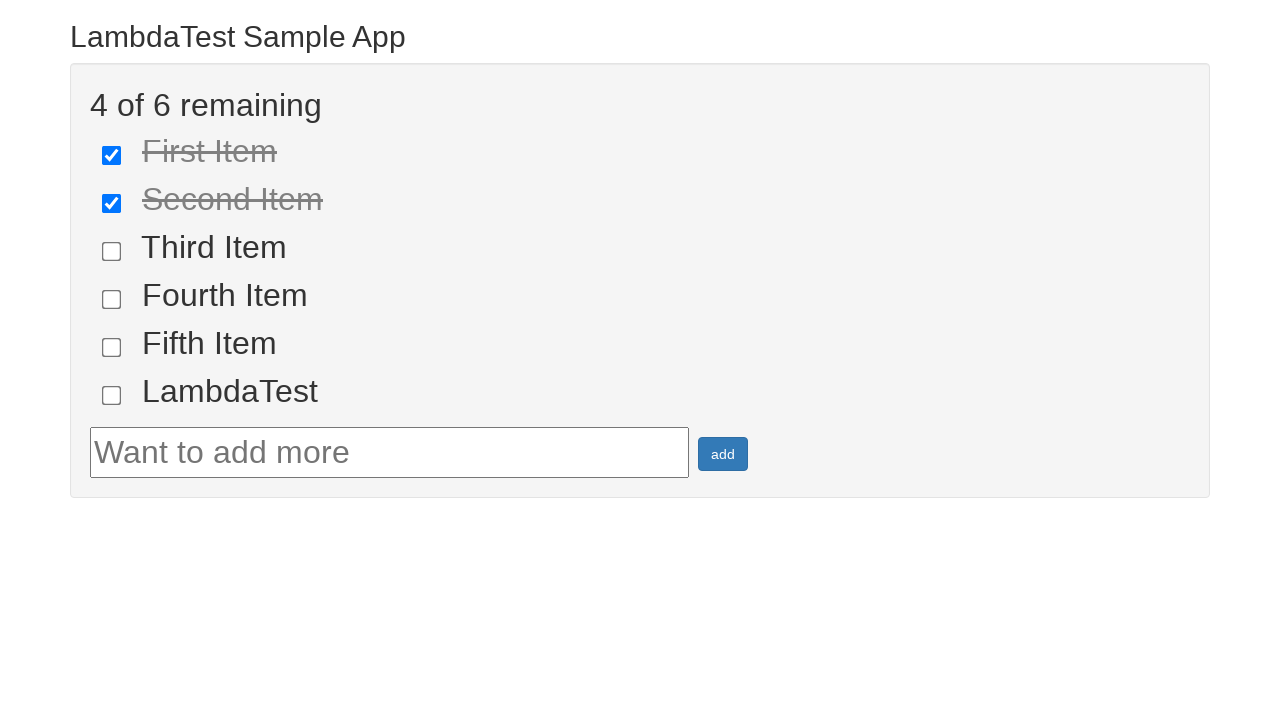

Waited for 3 seconds
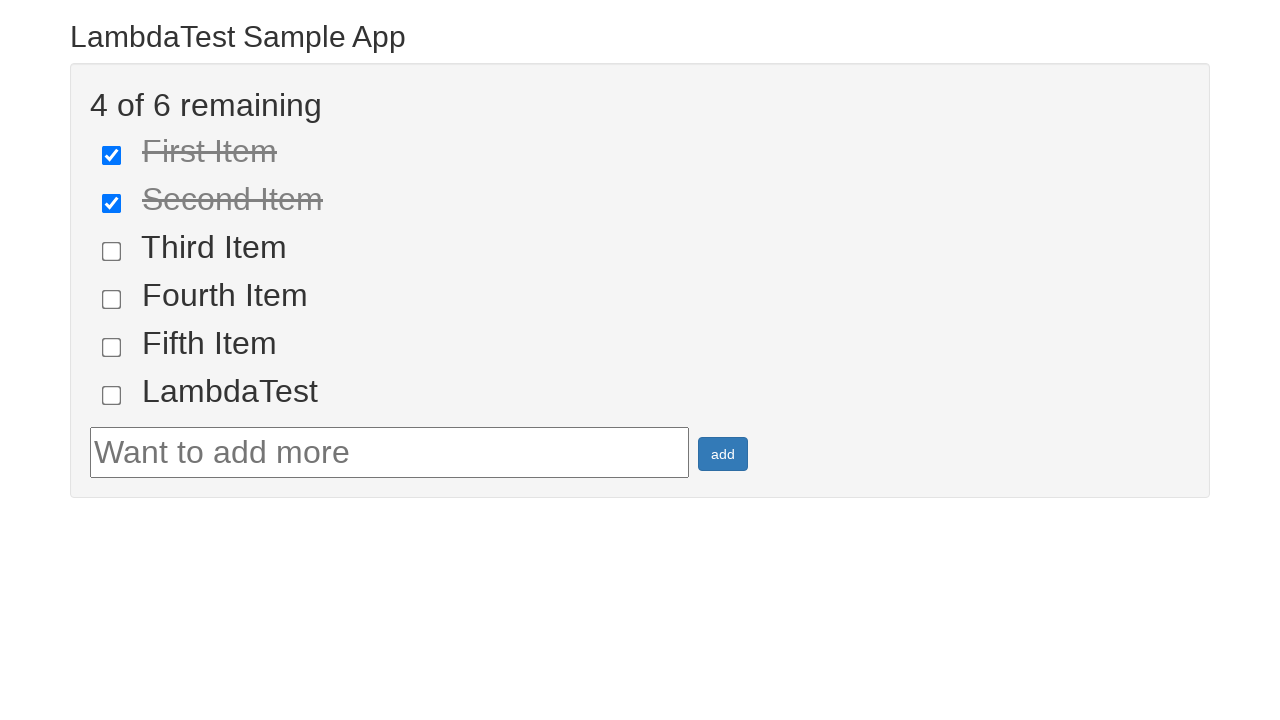

Clicked on the heading again after wait at (640, 36) on .container h2
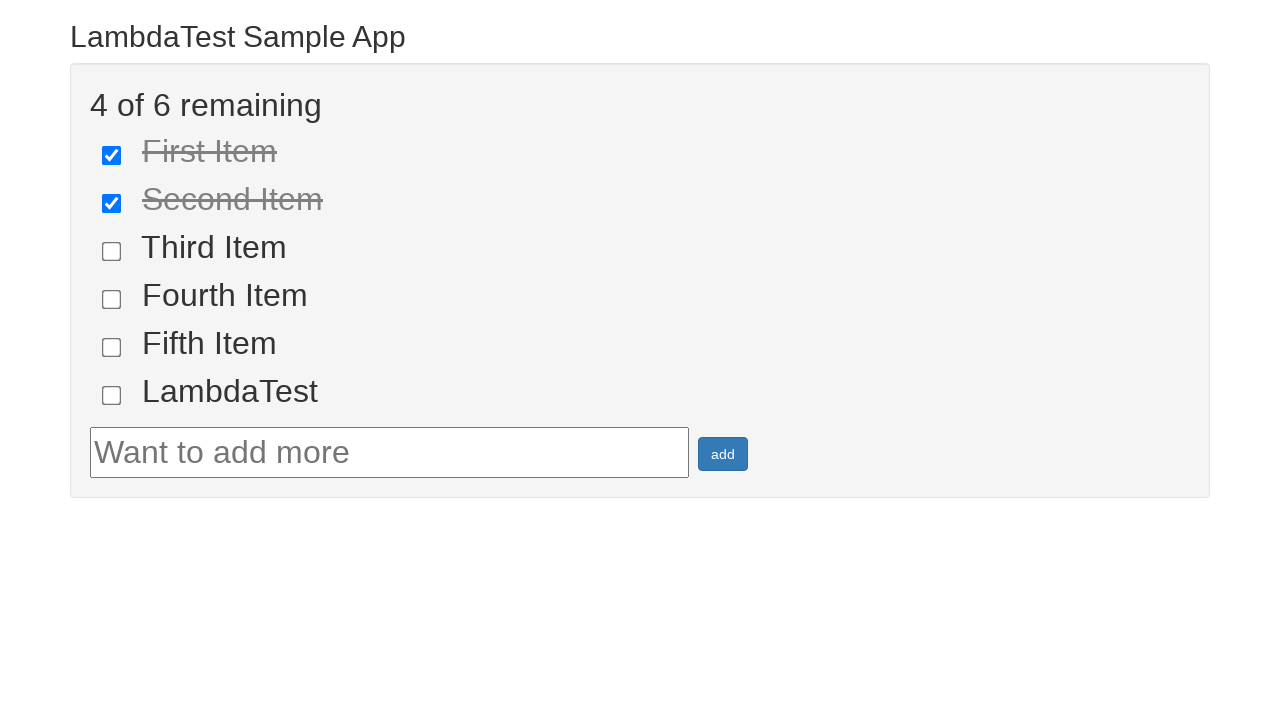

Test completed successfully
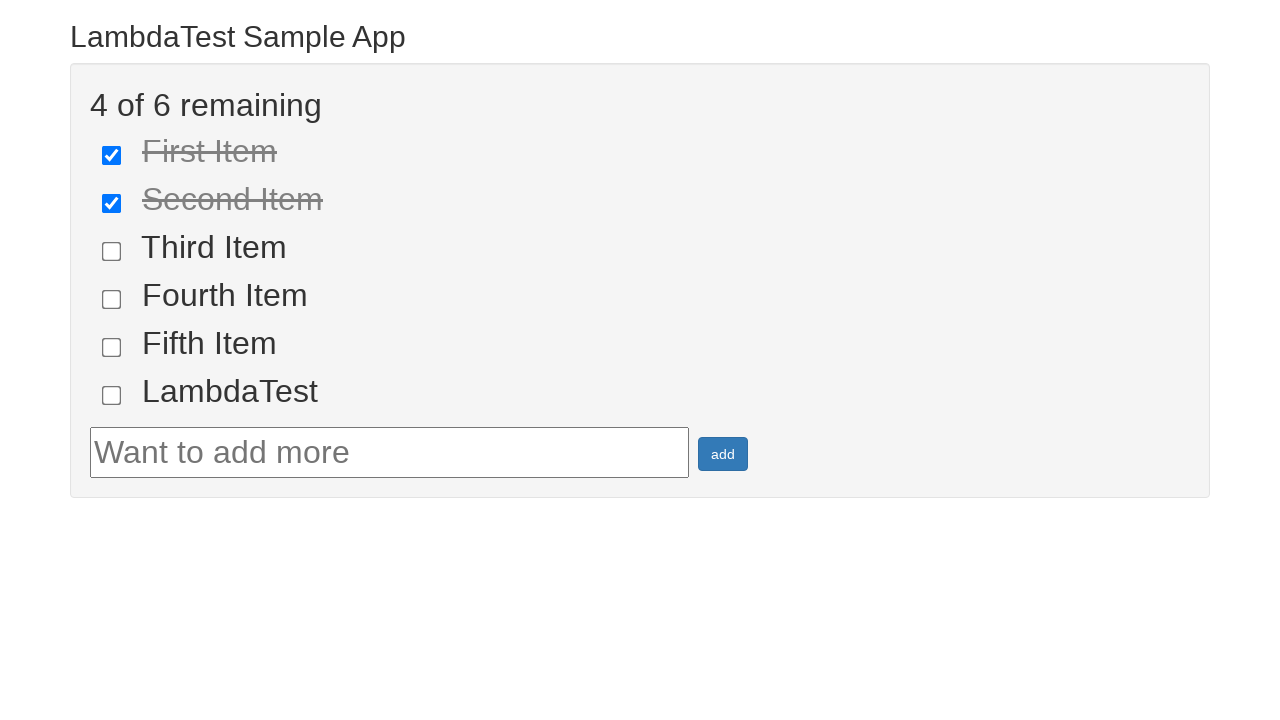

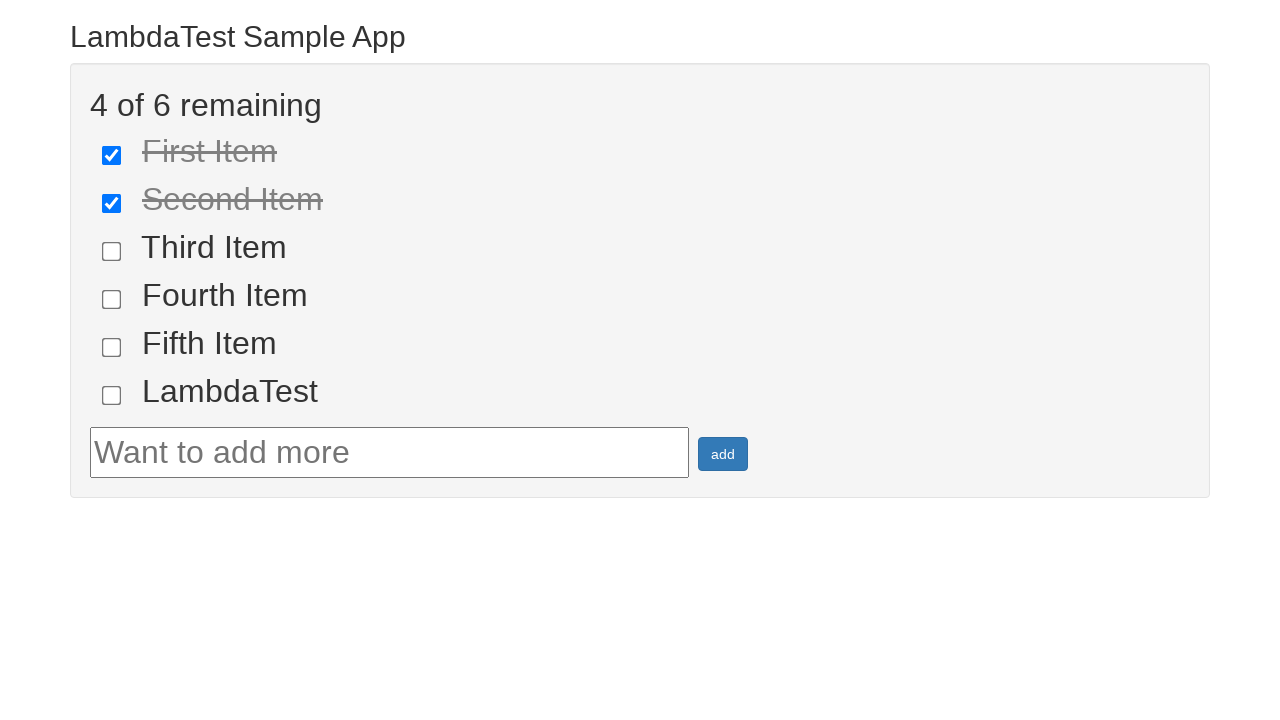